Navigates to sec-wiki event page, scrolls down to load content, then navigates to the news page and scrolls to verify content loads on both pages.

Starting URL: https://www.sec-wiki.com/event

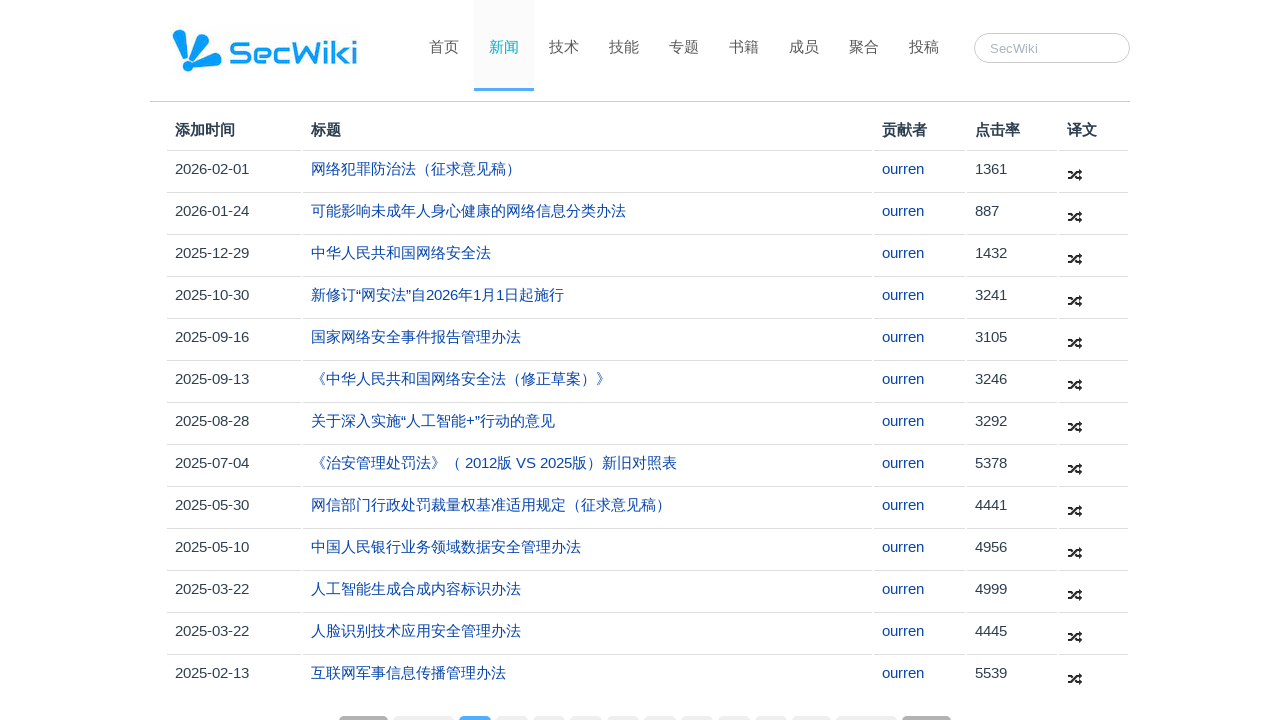

Scrolled down on event page to load content
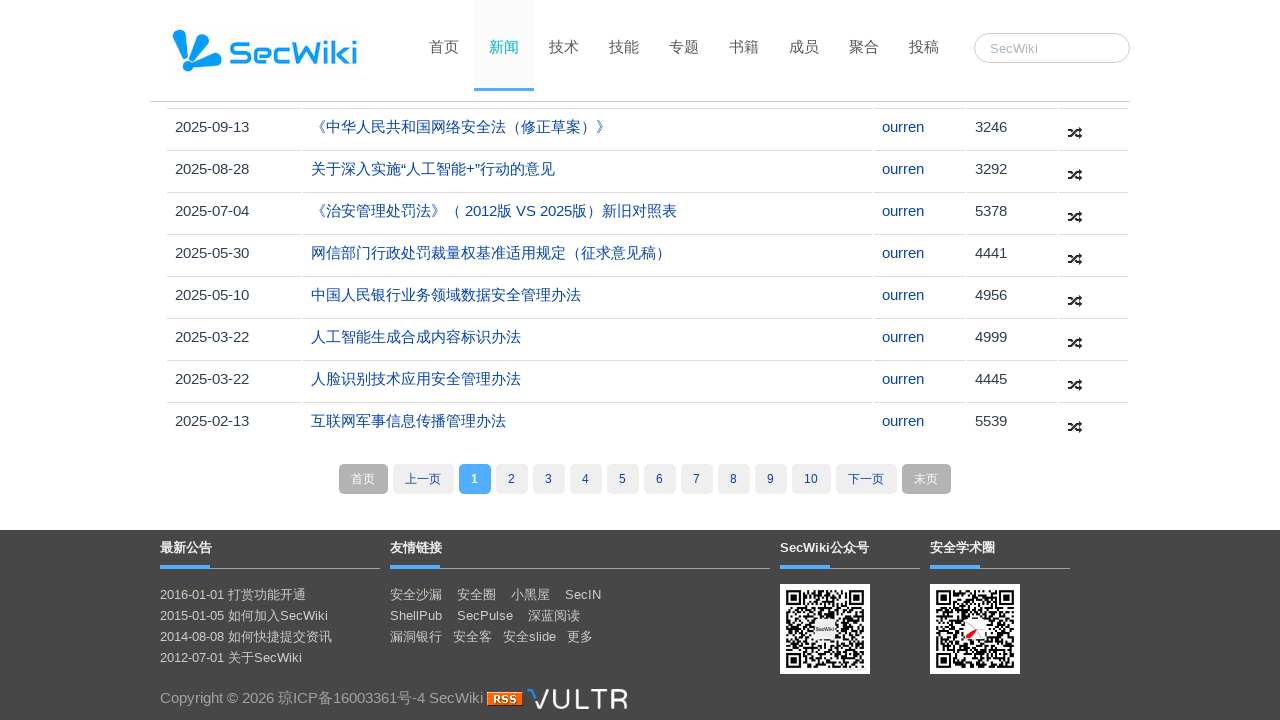

Waited for links to be visible on event page
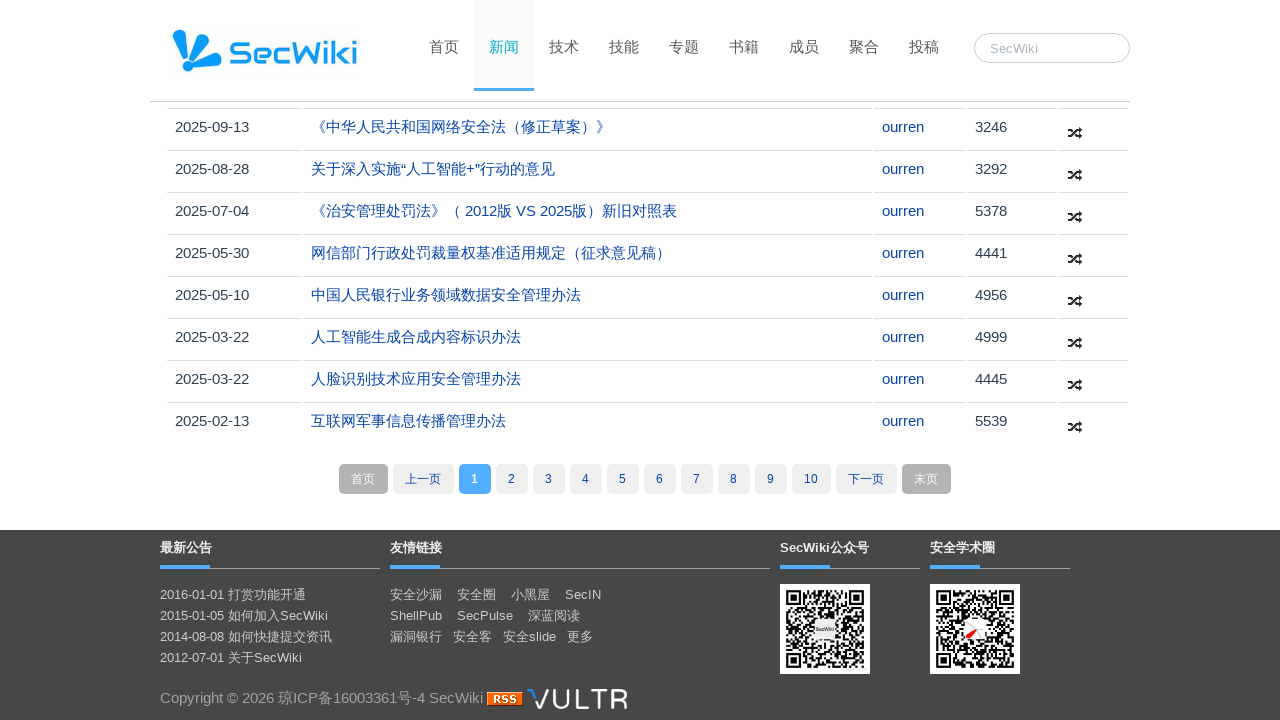

Navigated to news page
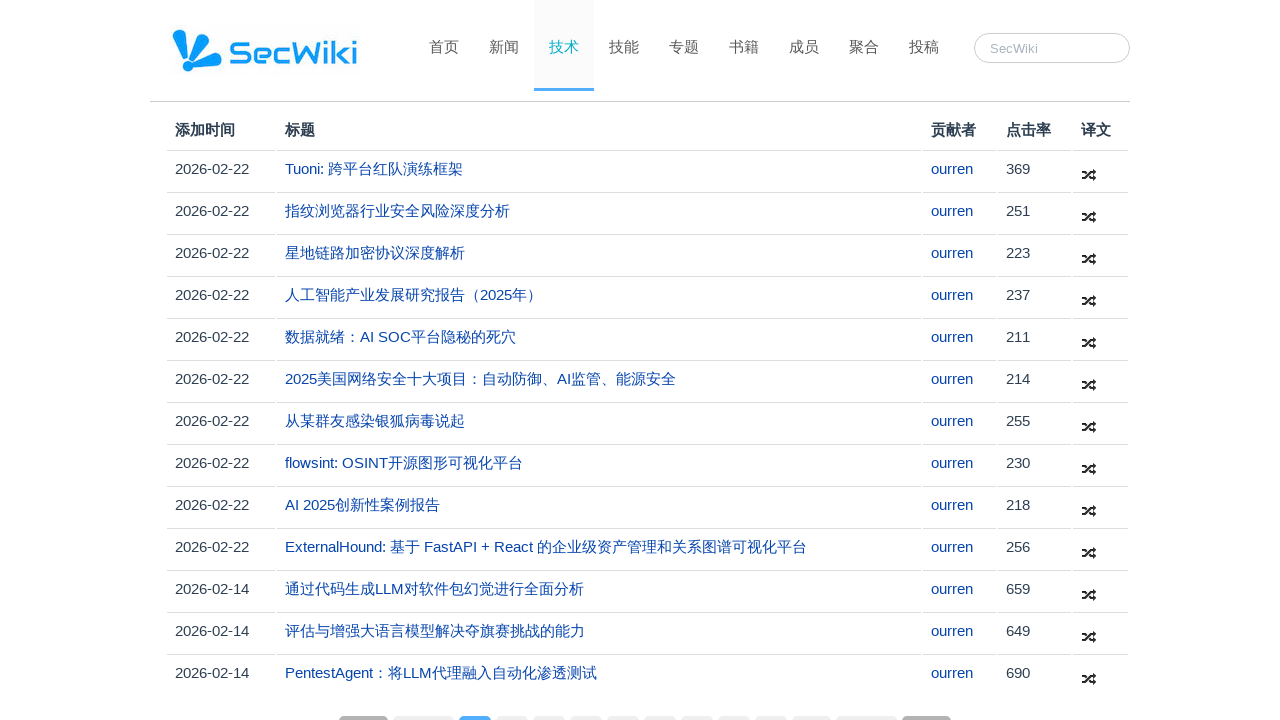

Scrolled down on news page to load content
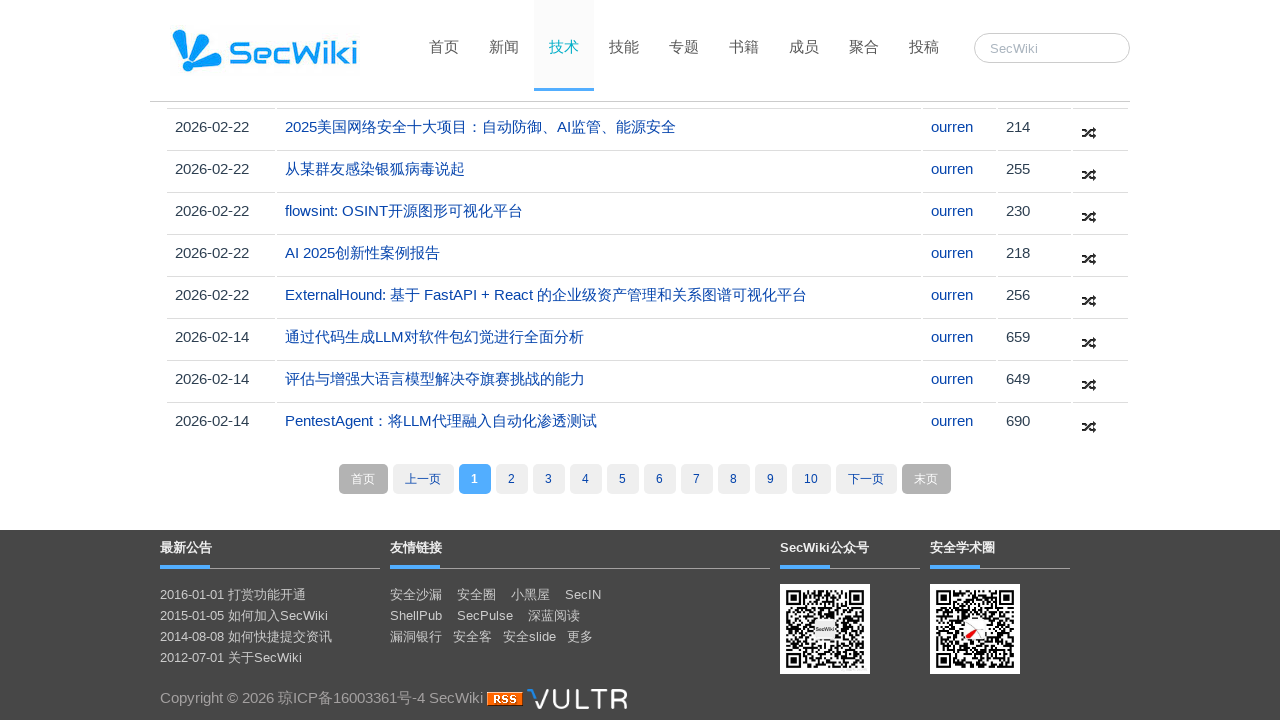

Waited for links to be visible on news page
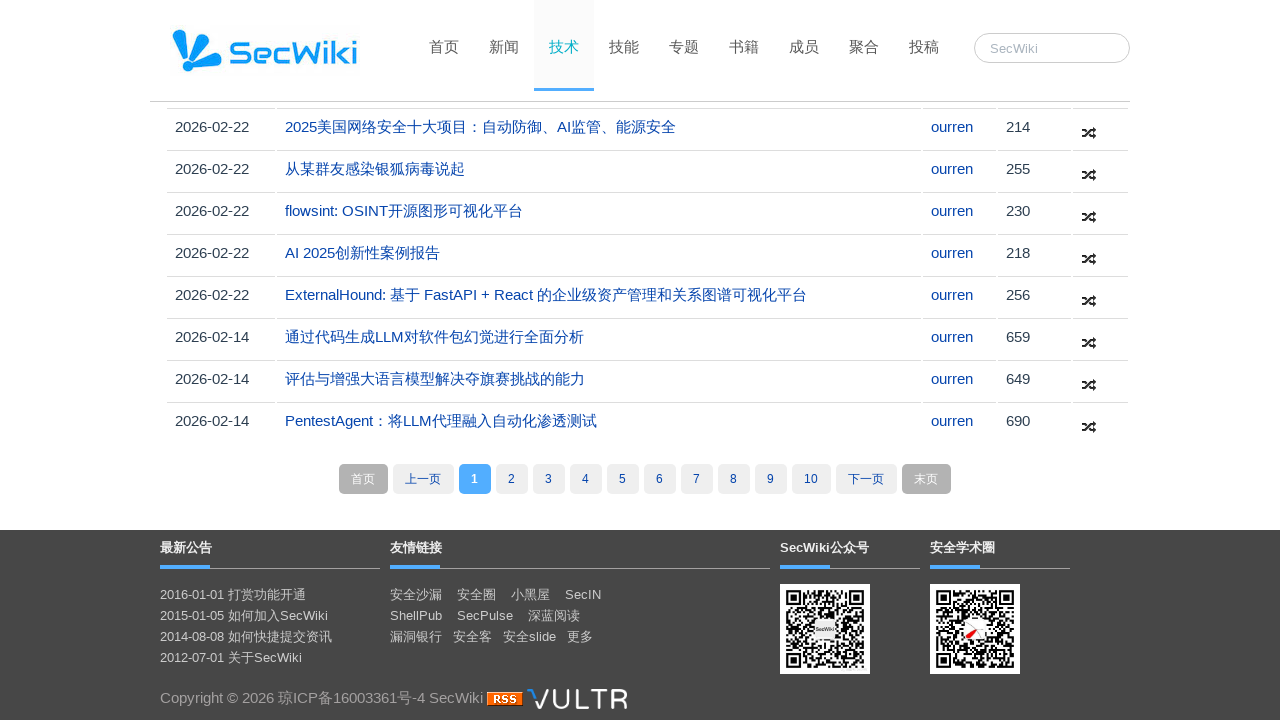

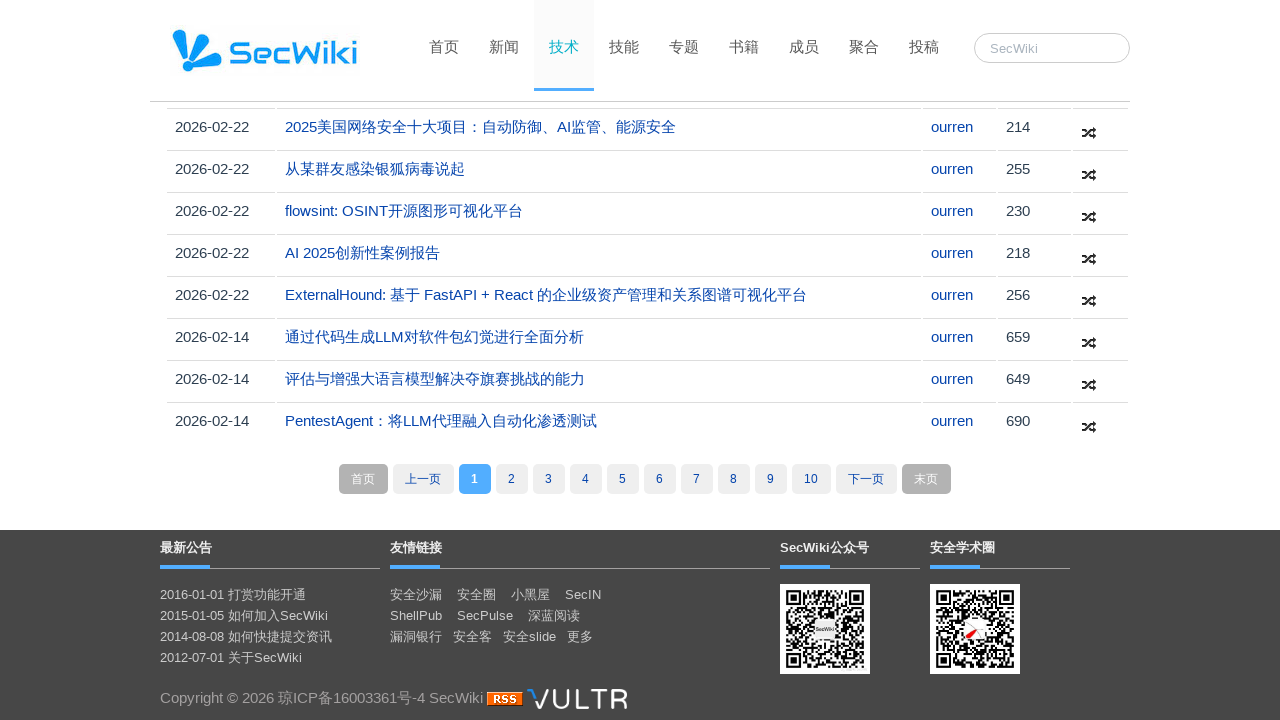